Tests filling a textarea field on a test form page by clearing any existing content and entering a message.

Starting URL: https://trytestingthis.netlify.app/

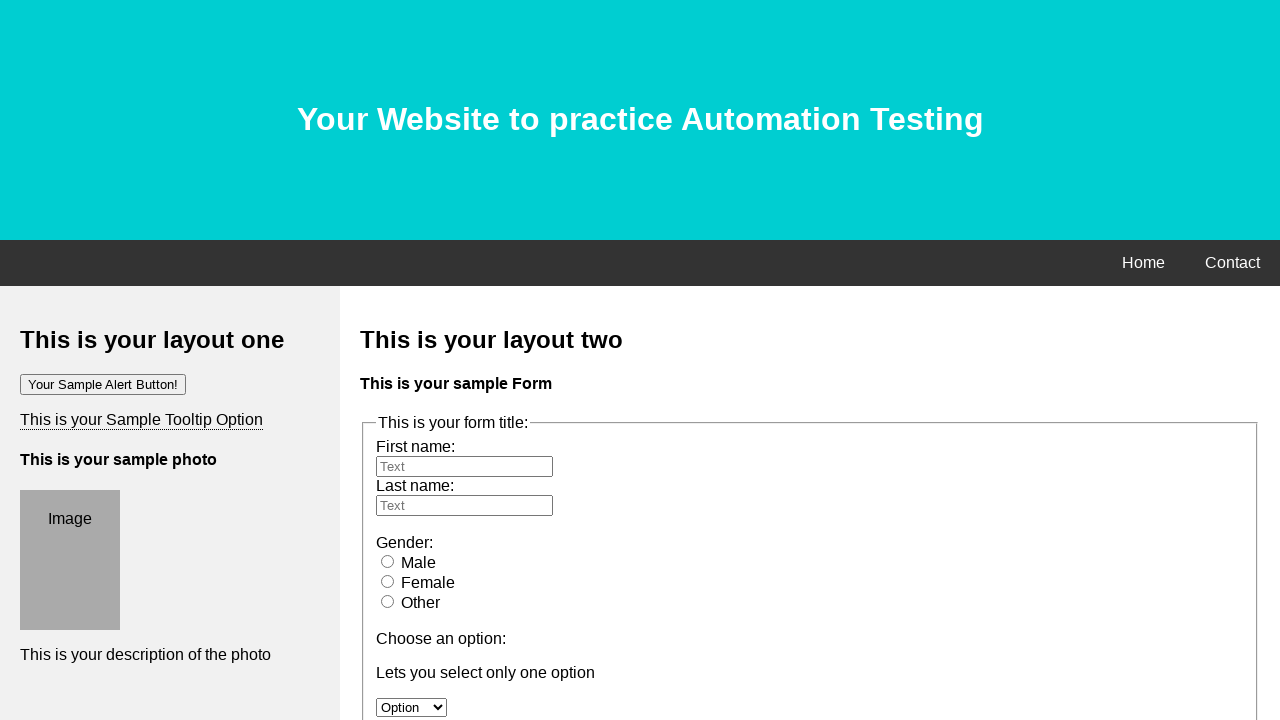

Cleared the textarea field on textarea[name='message']
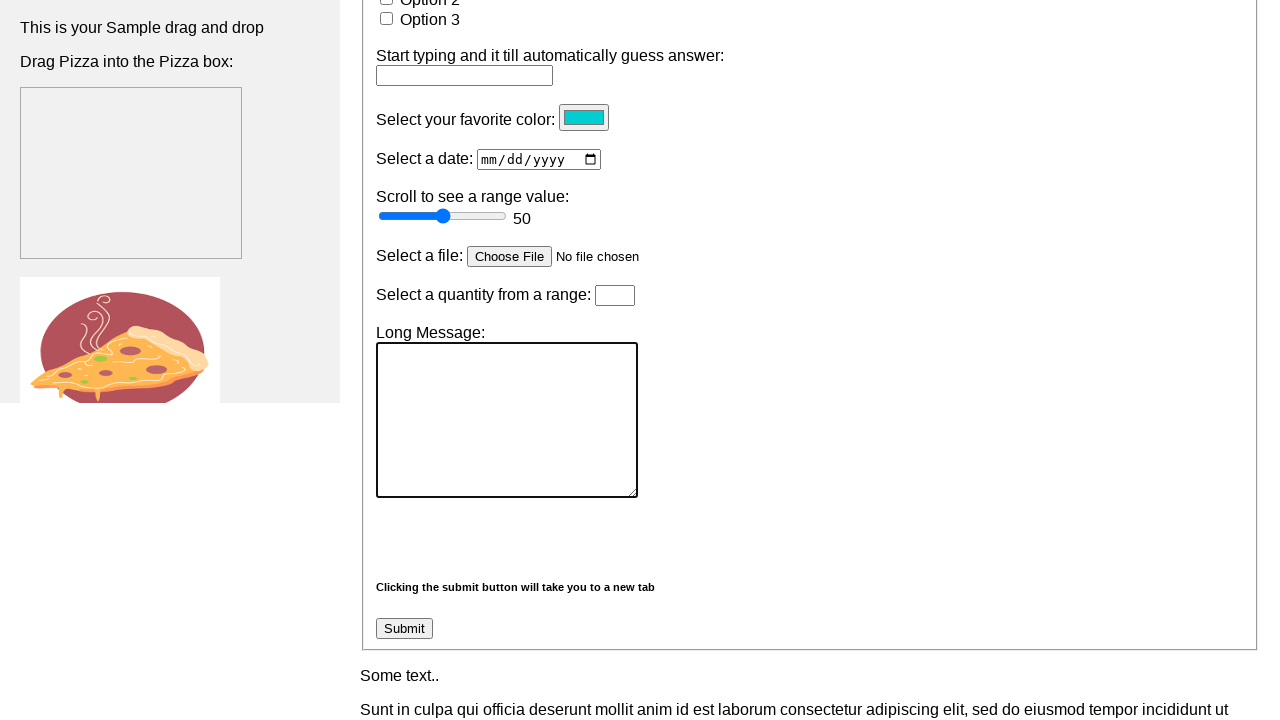

Filled textarea with test message: 'Hi, I am John Smith. Nice to meet you' on textarea[name='message']
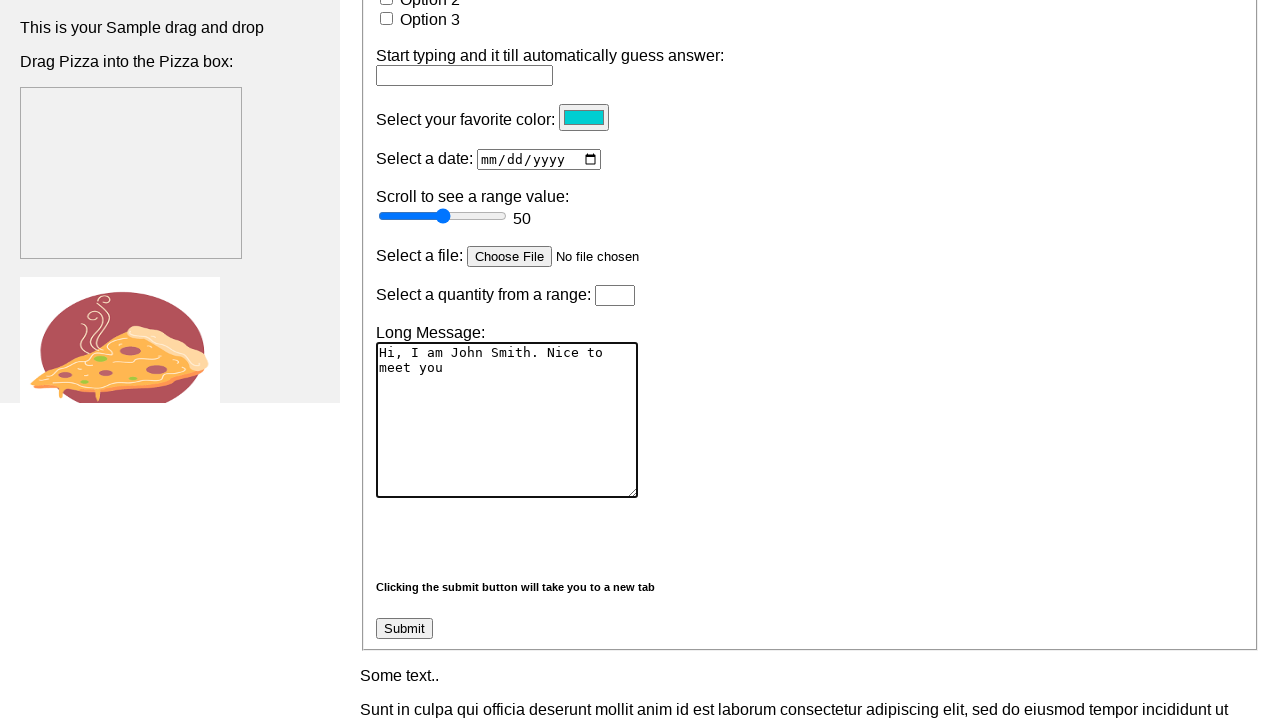

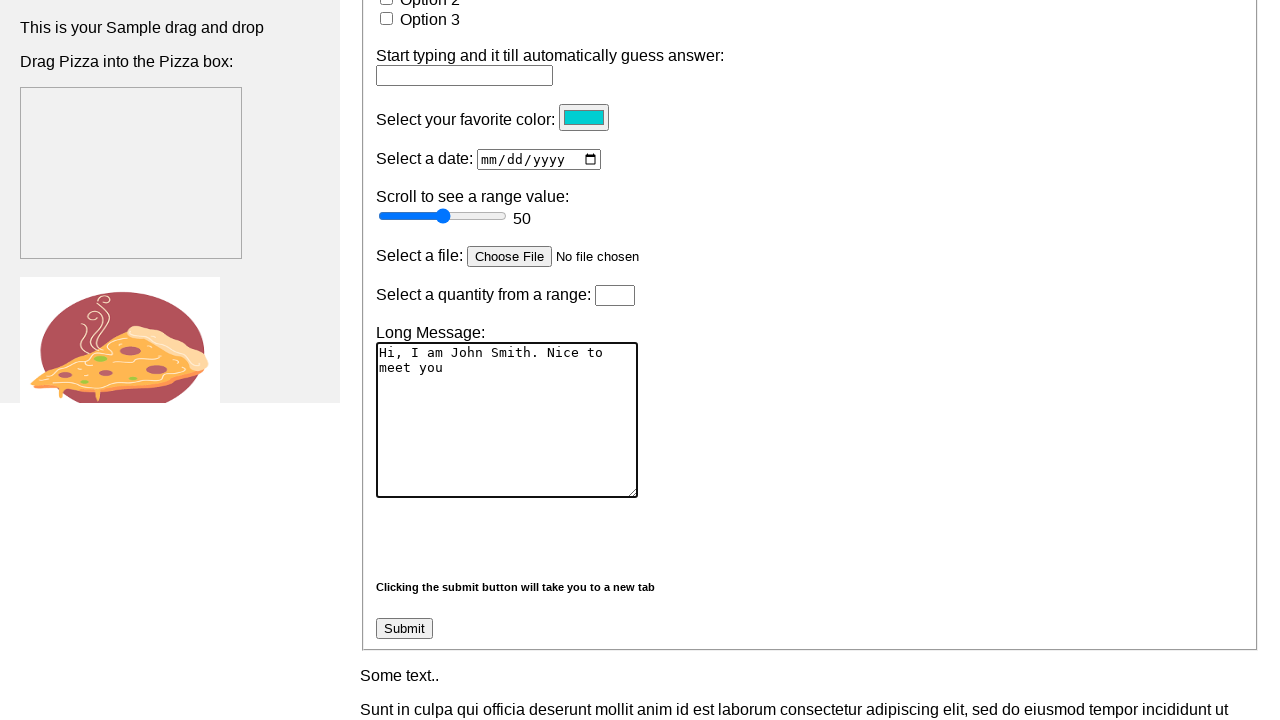